Opens the loading images page and verifies the landscape image loads with correct src attribute

Starting URL: https://bonigarcia.dev/selenium-webdriver-java/loading-images.html

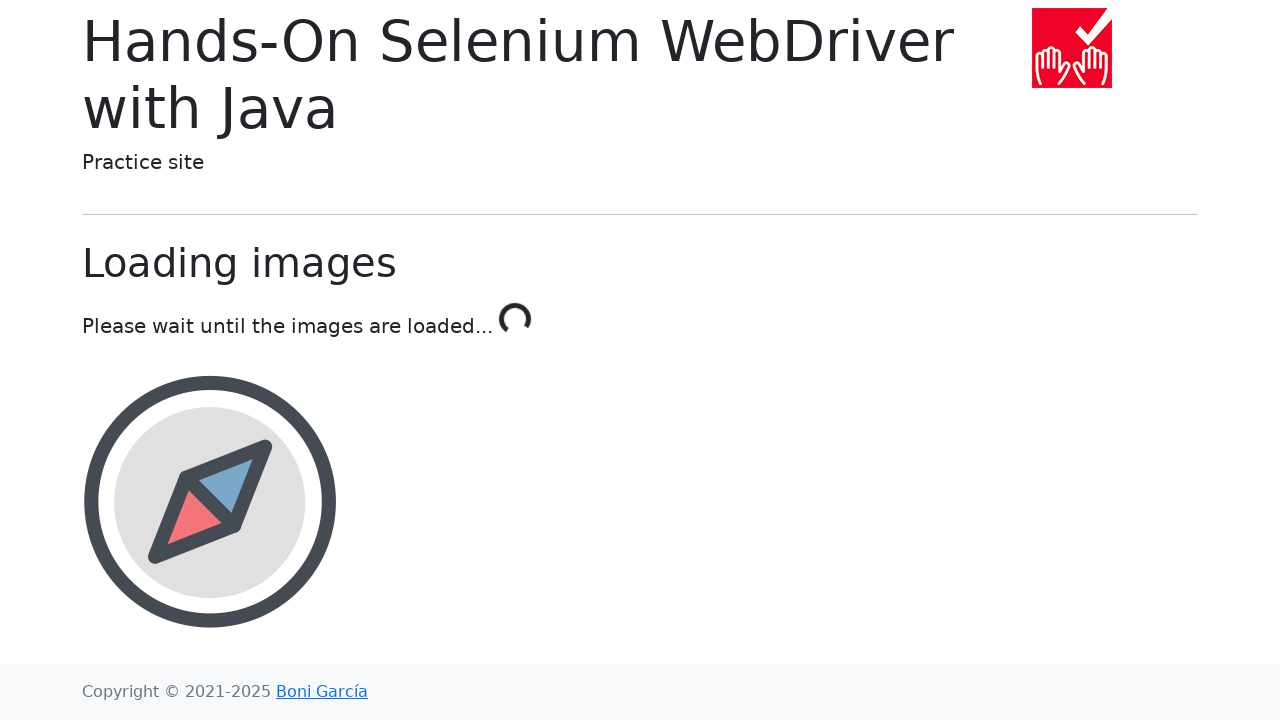

Located landscape image element with ID 'landscape'
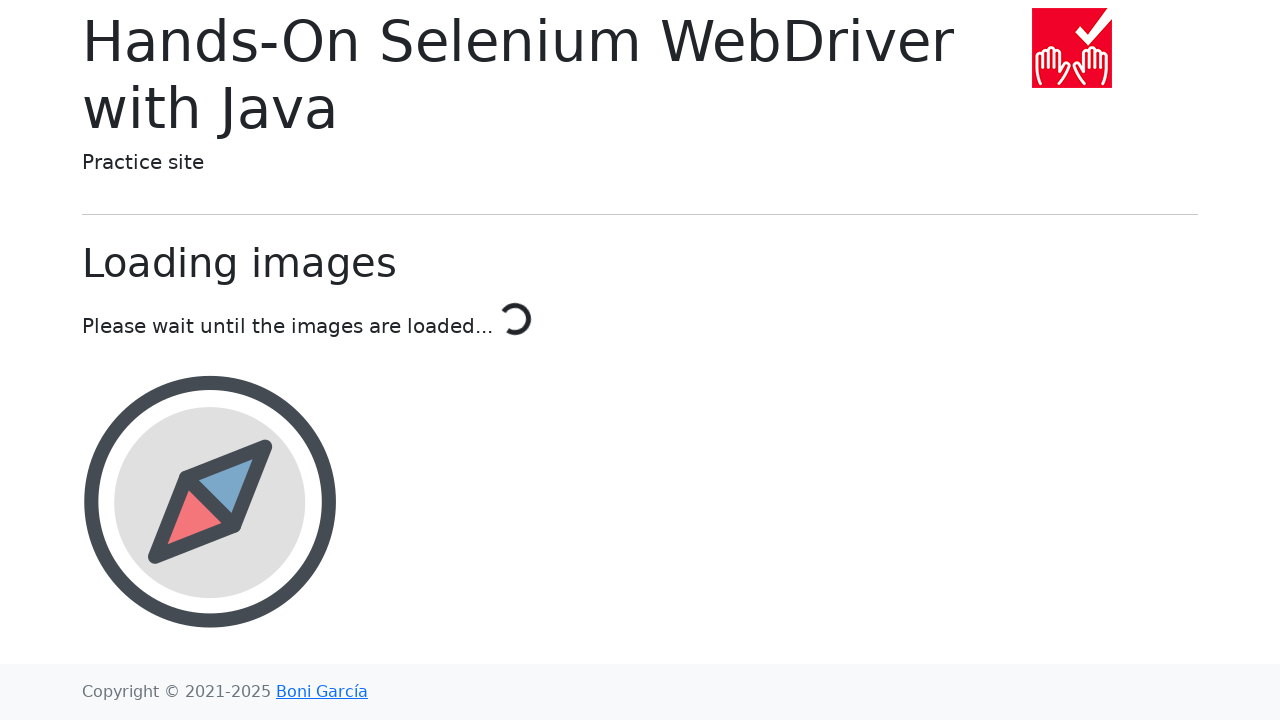

Waited for landscape image to become visible (10000ms timeout)
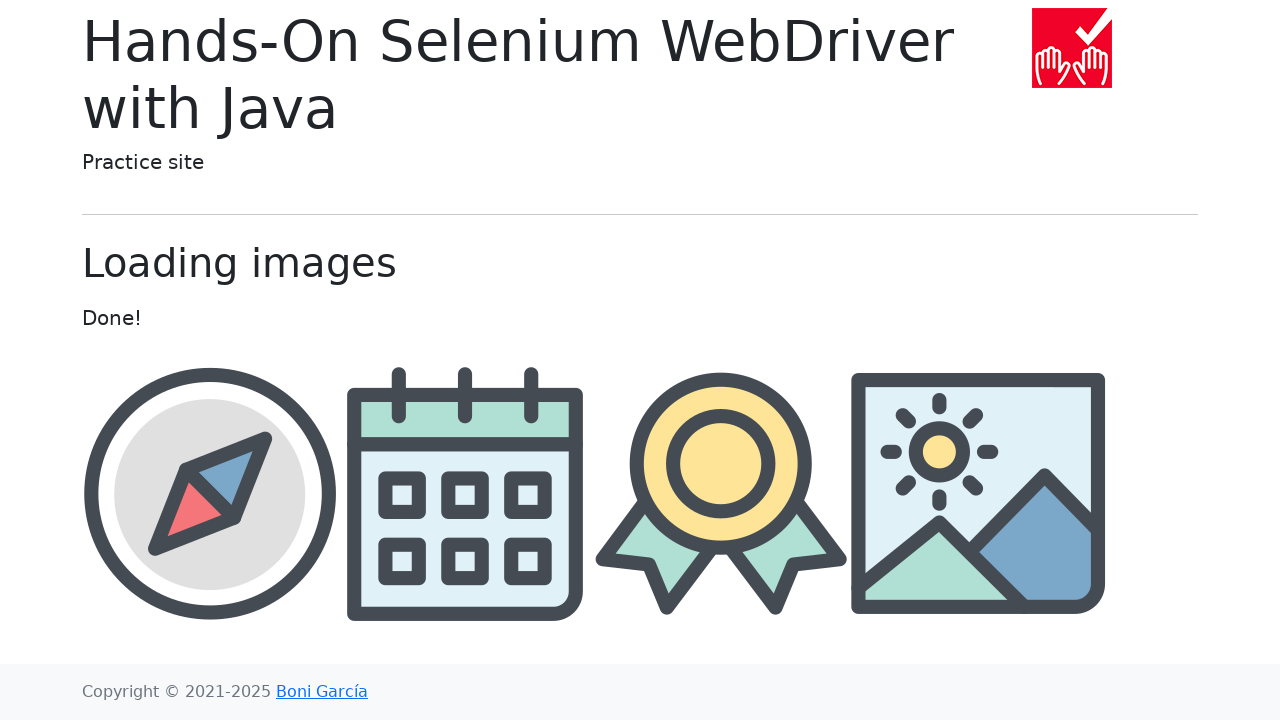

Retrieved src attribute from landscape image: img/landscape.png
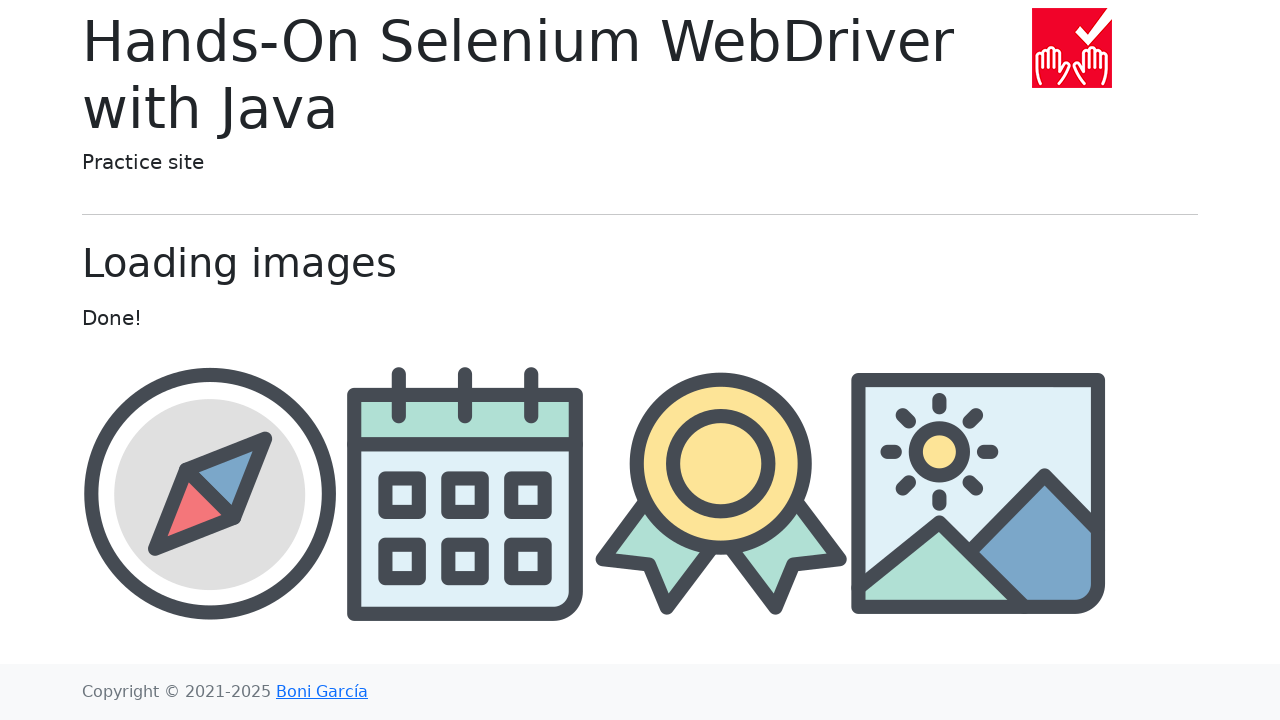

Verified that 'landscape' is present in the image src attribute
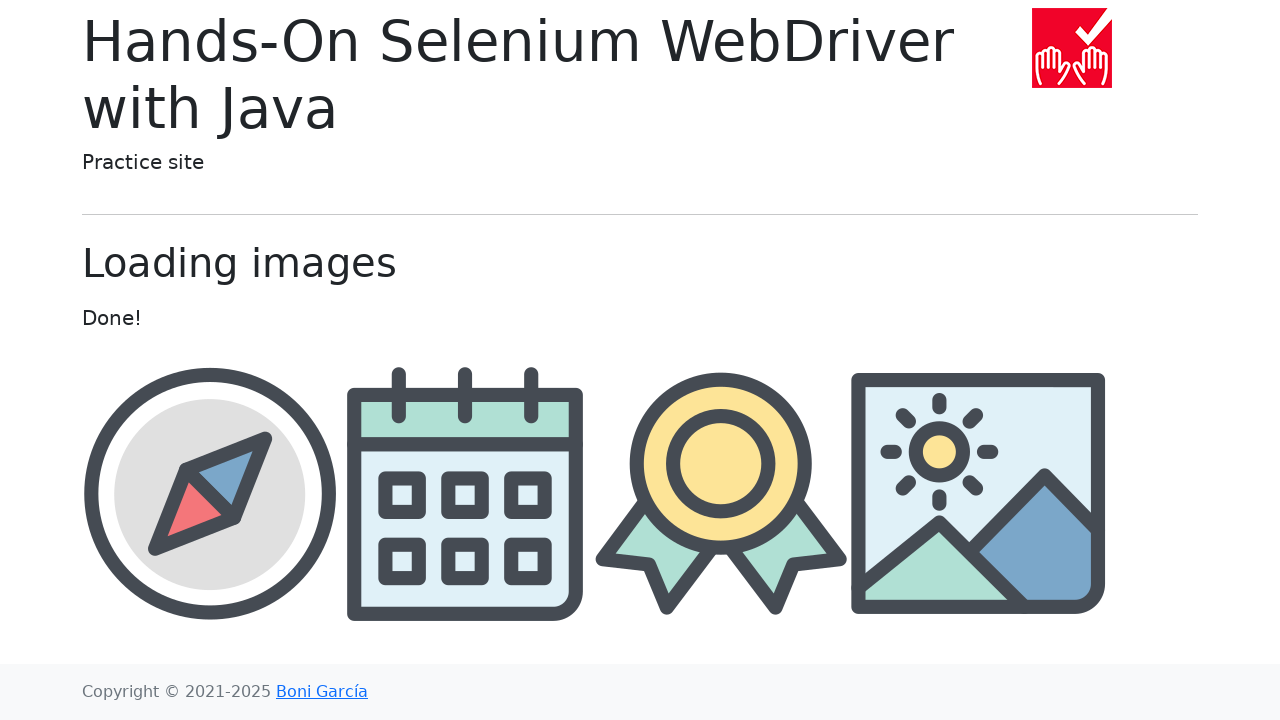

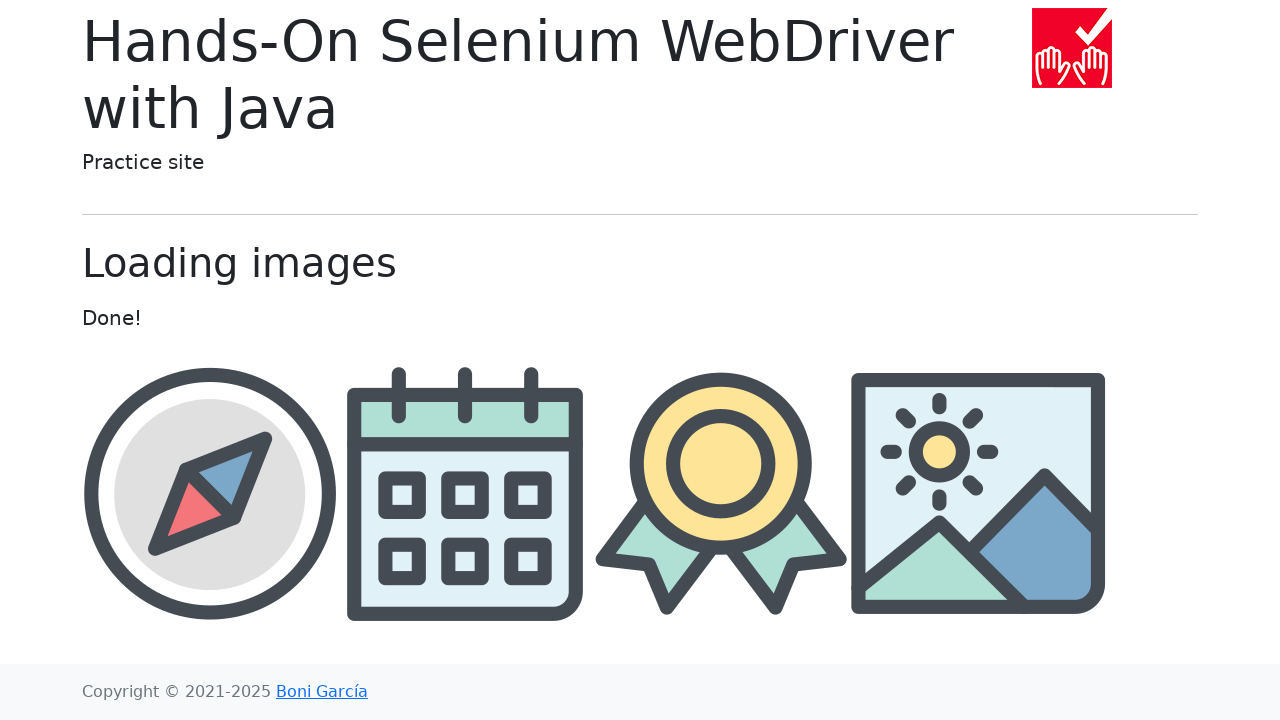